Tests checkbox functionality by locating two checkboxes and clicking on each one if it is not already selected

Starting URL: https://the-internet.herokuapp.com/checkboxes

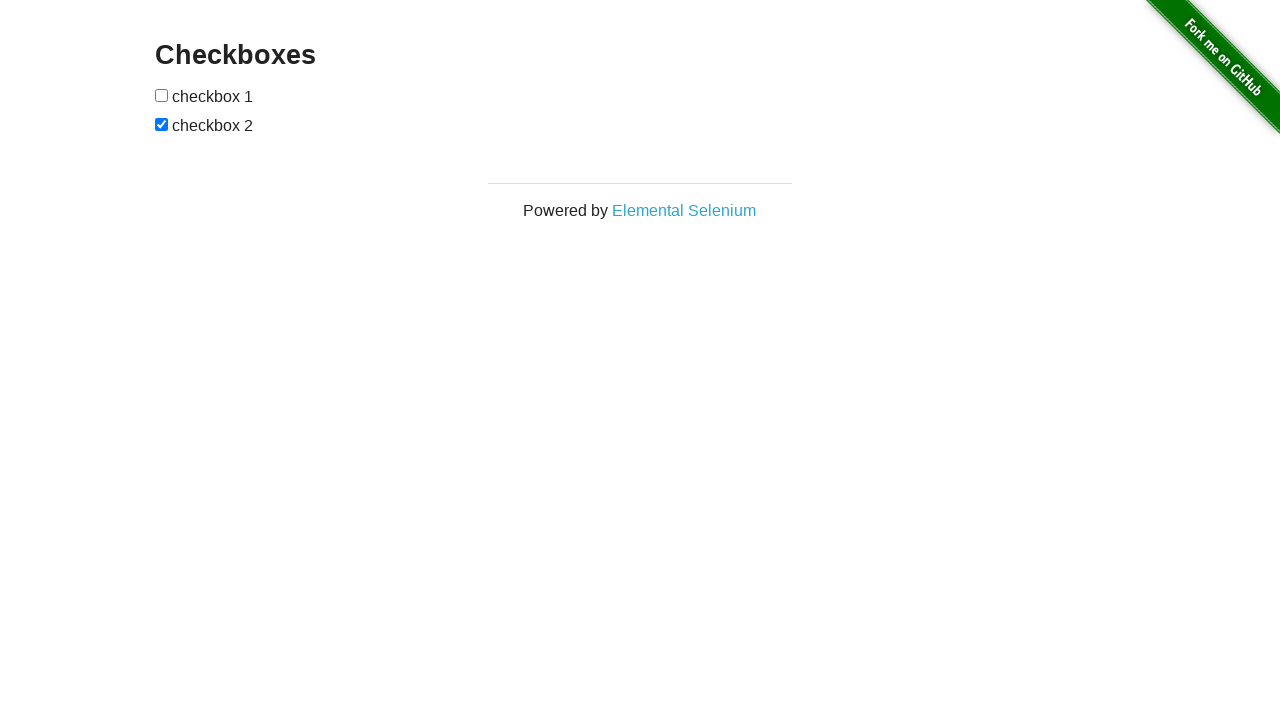

Waited for checkboxes to be visible
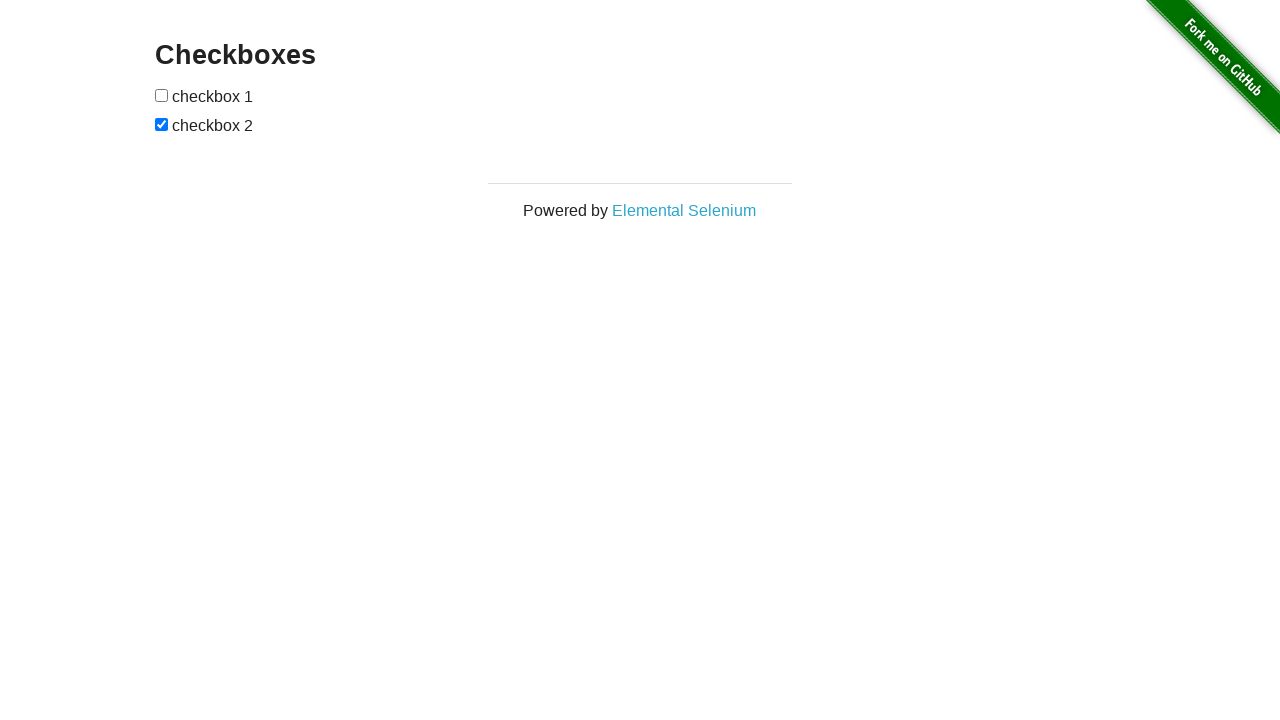

Located first checkbox element
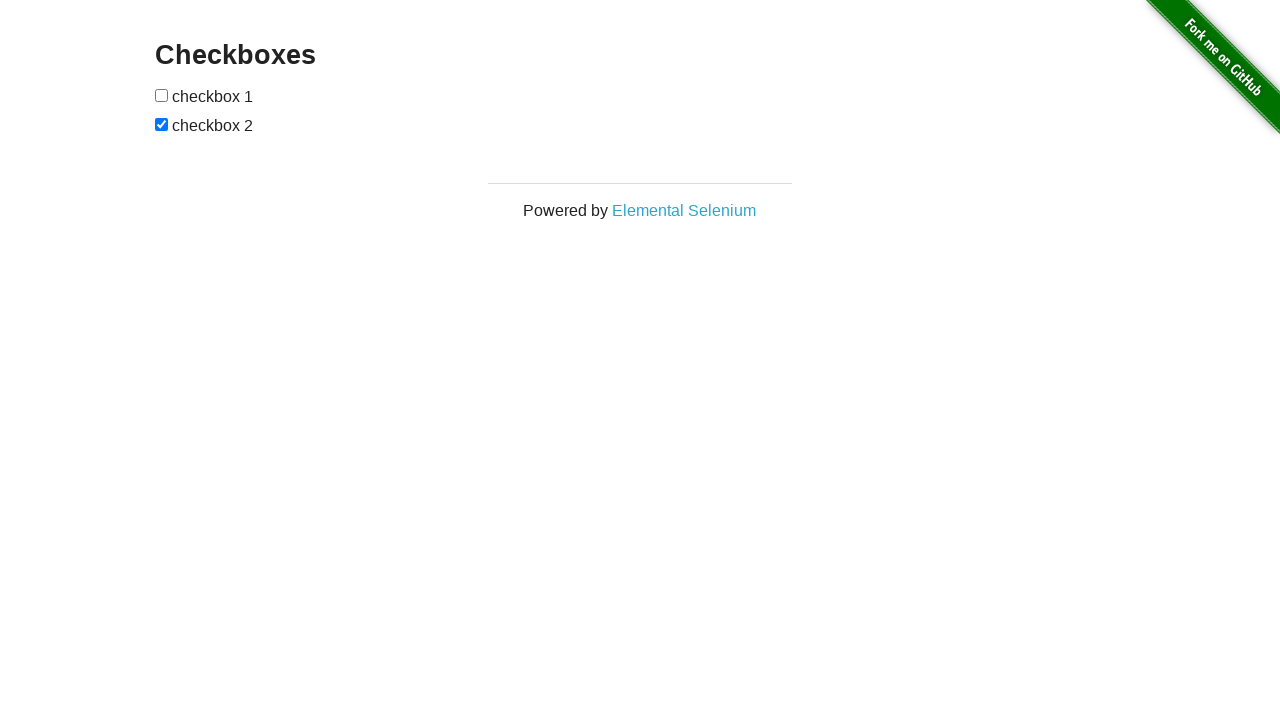

Located second checkbox element
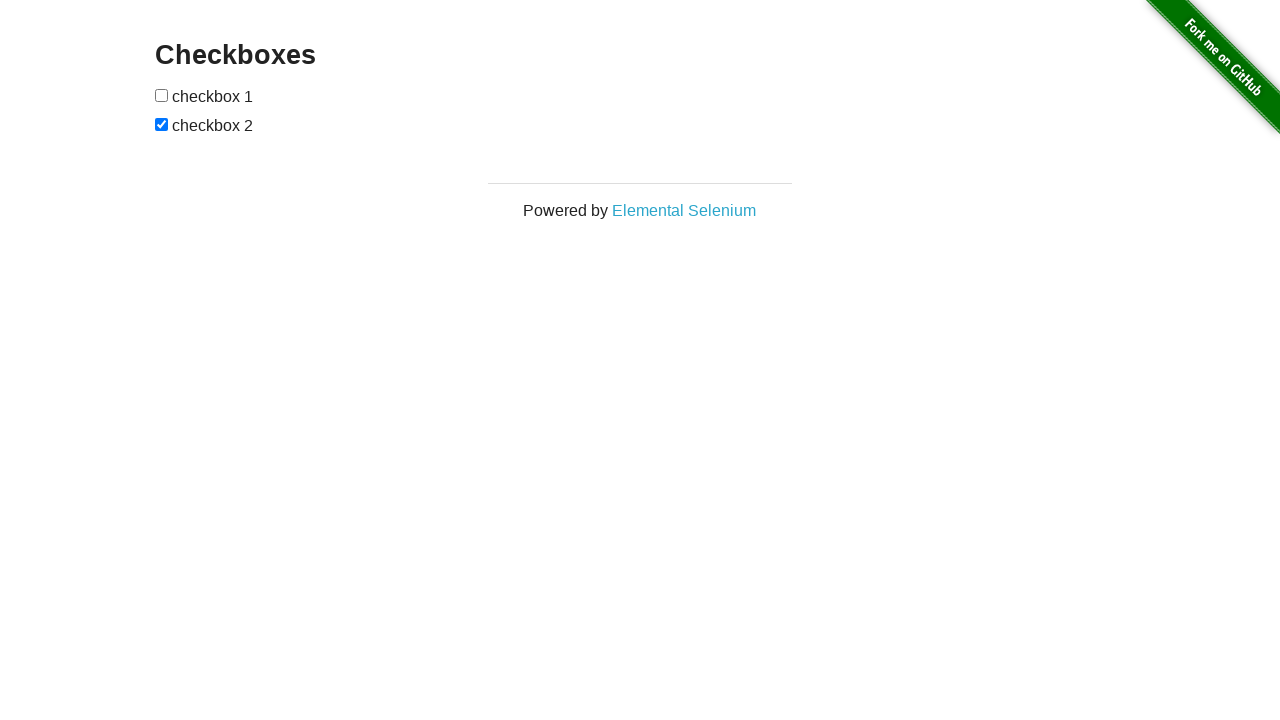

Clicked first checkbox to select it at (162, 95) on (//input)[1]
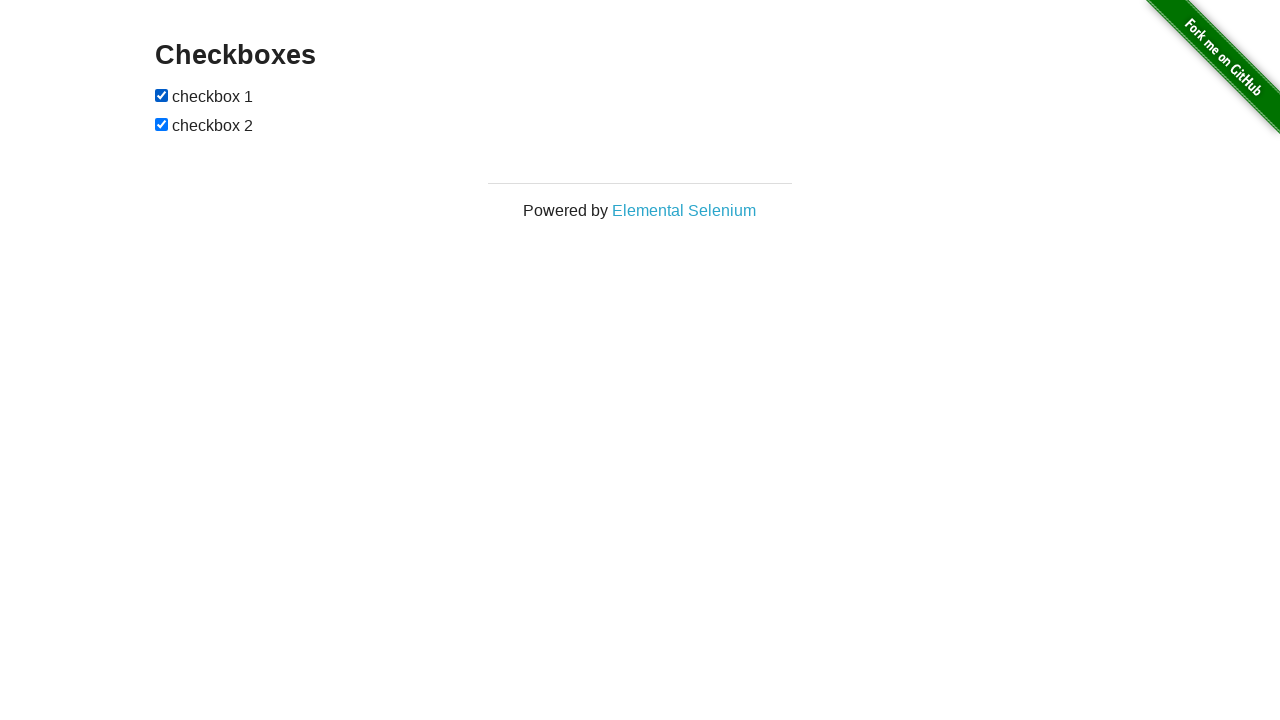

Second checkbox was already selected, no action needed
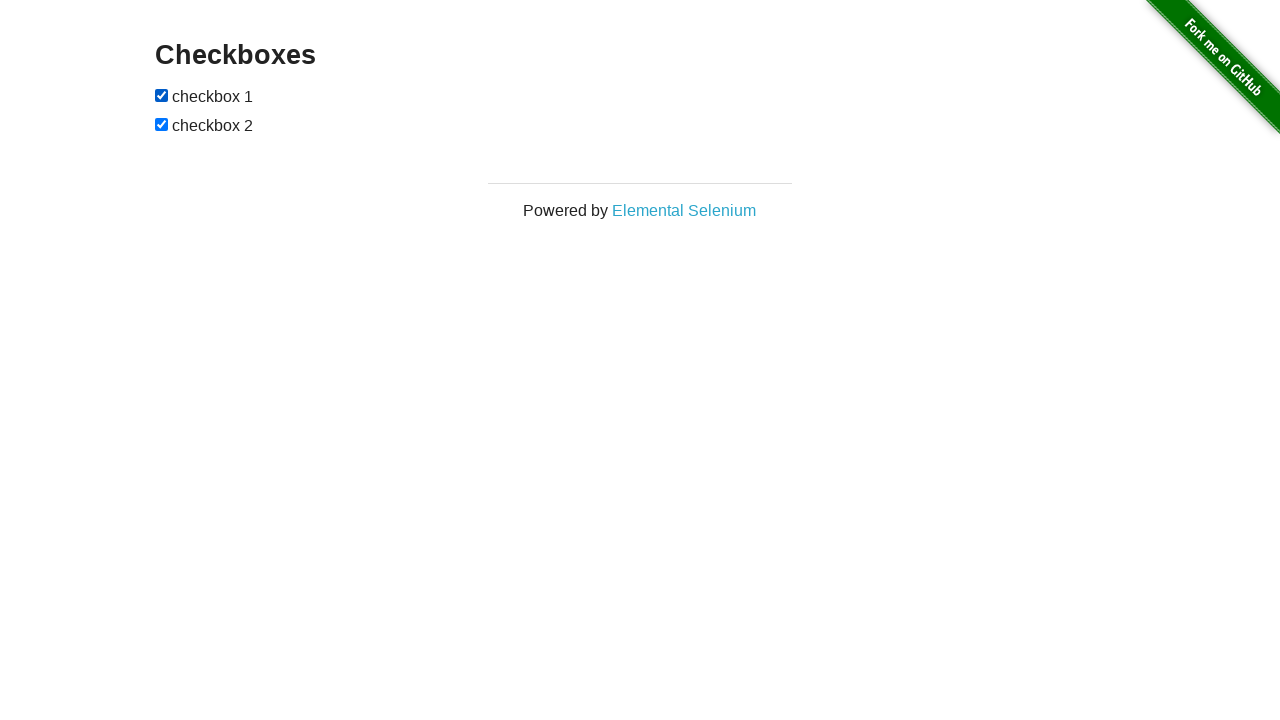

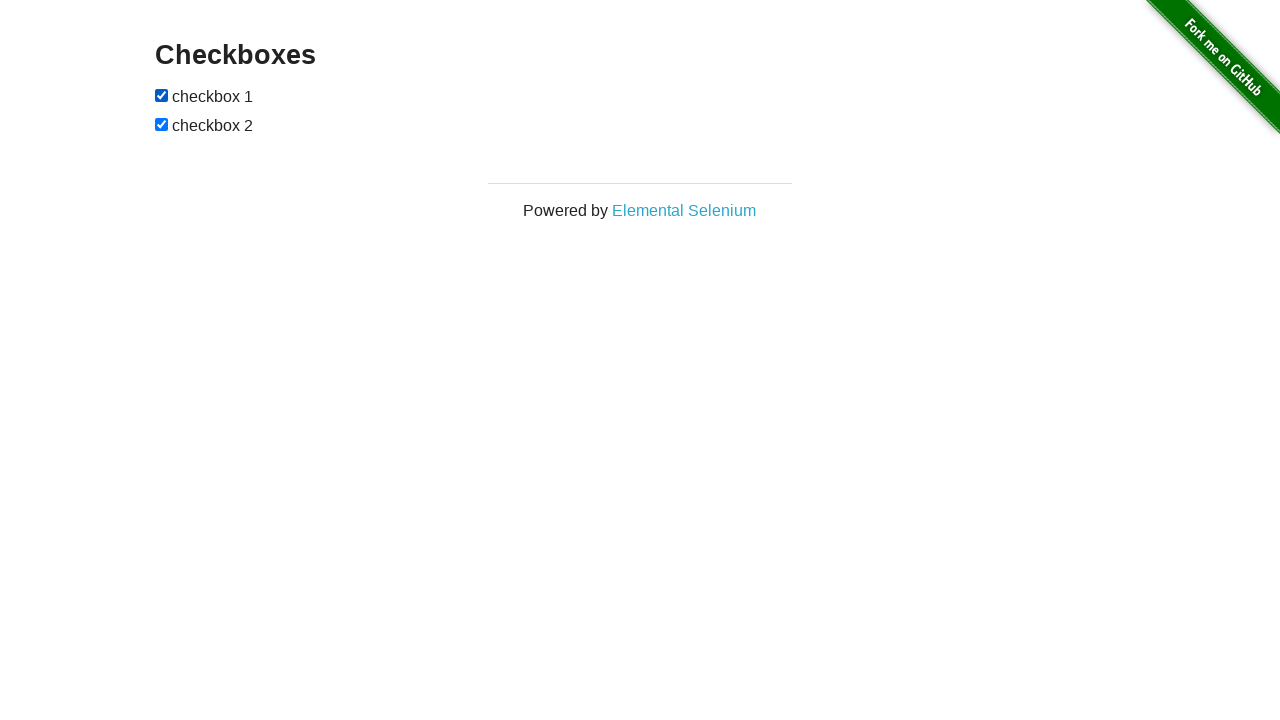